Tests page scrolling by pressing End key to scroll down and Home key to scroll up

Starting URL: https://anhtester.com/

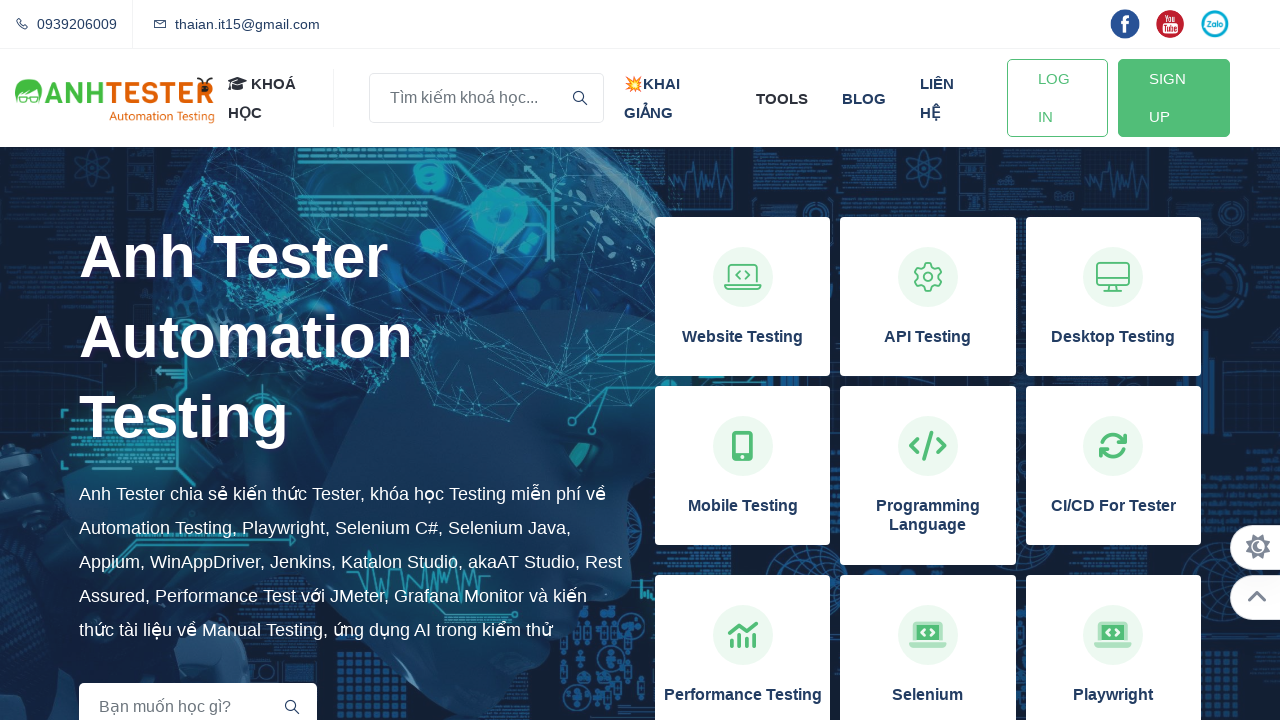

Pressed End key to scroll page down to bottom
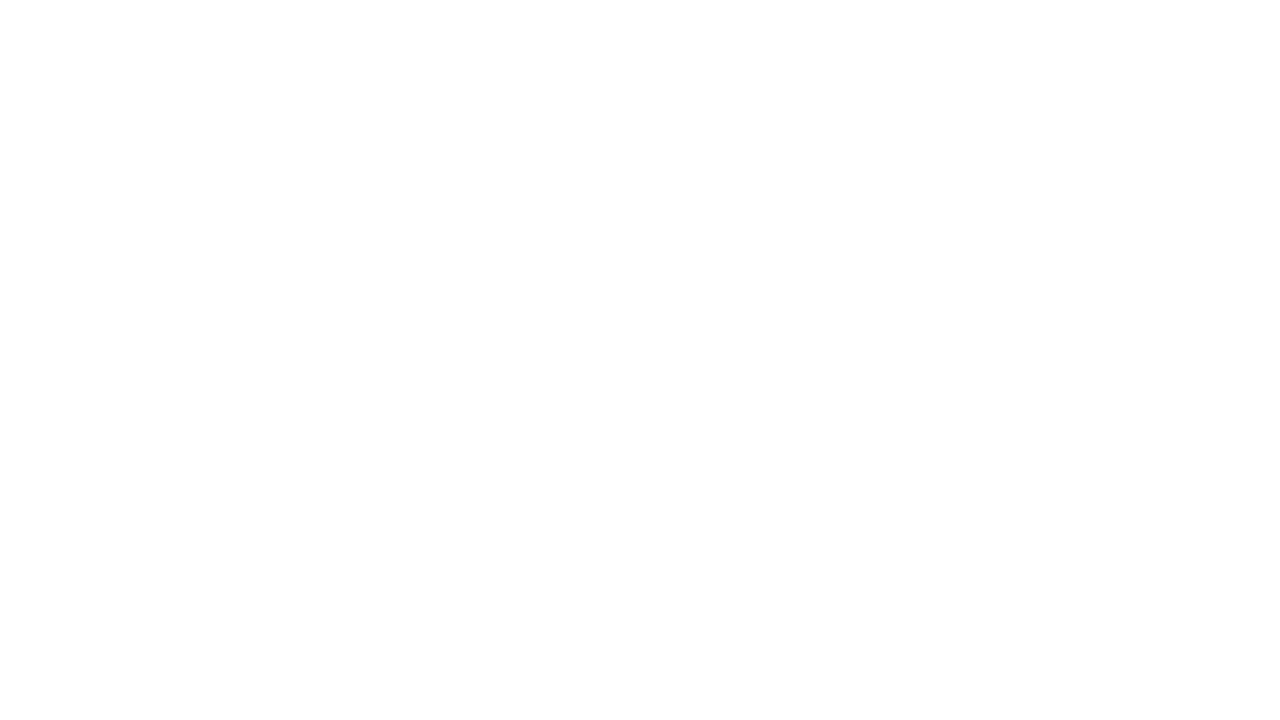

Waited 1 second for scroll animation to complete
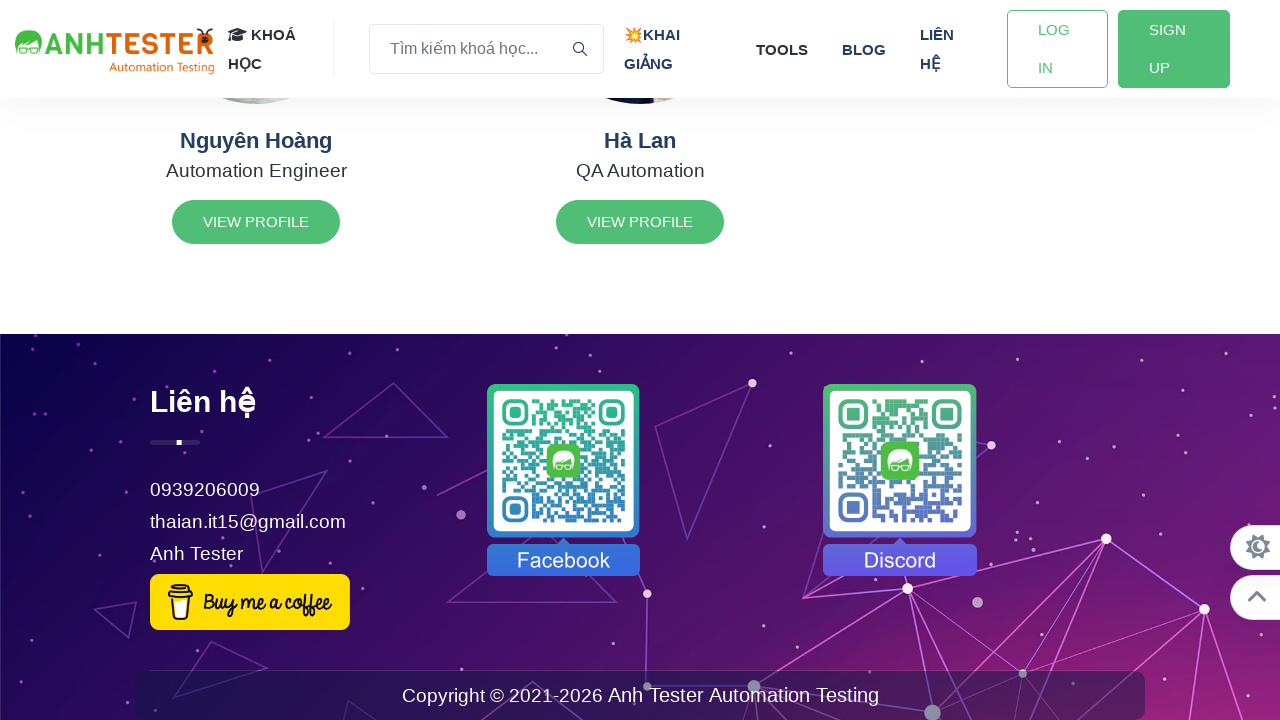

Pressed Home key to scroll page up to top
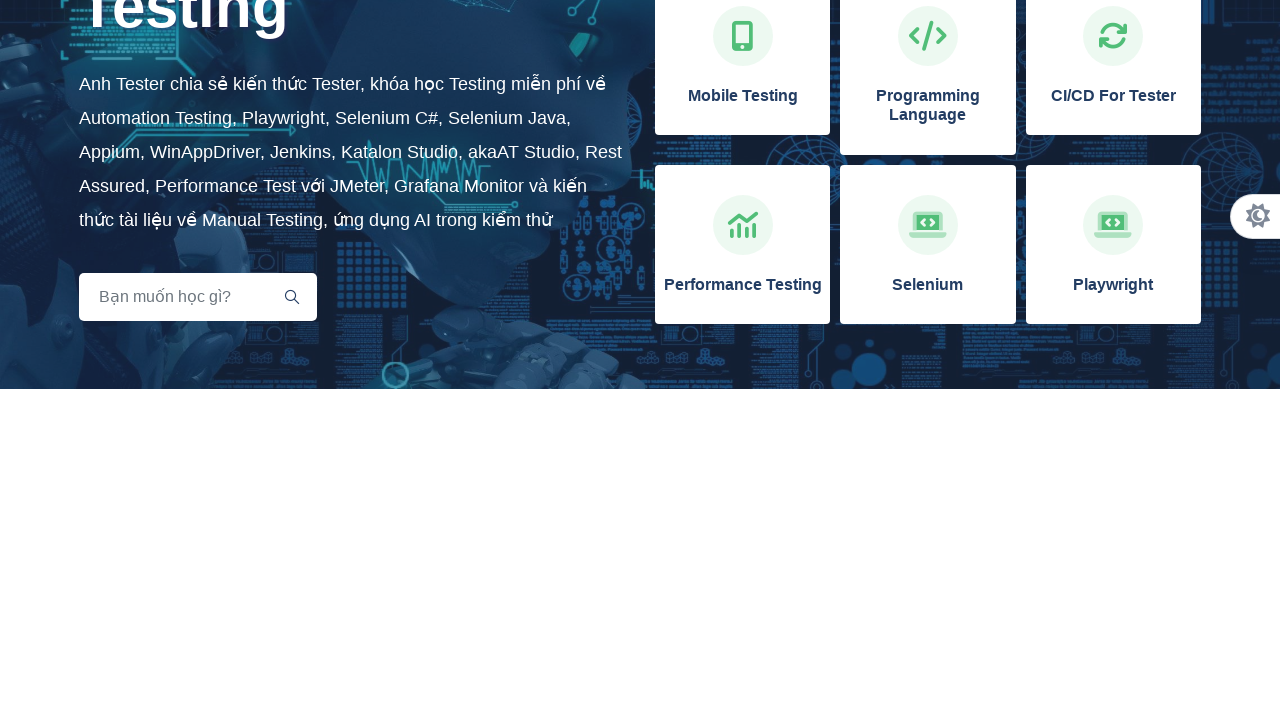

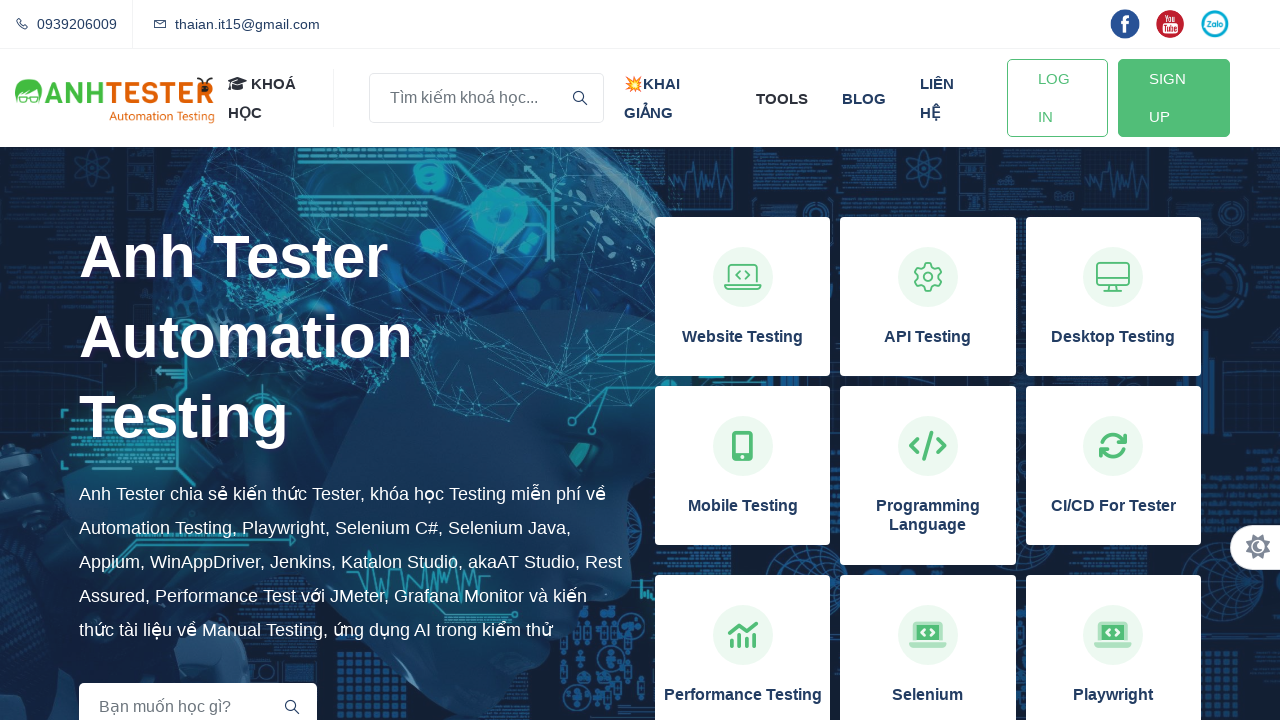